Tests opening a new browser tab by navigating to a page, opening a new tab, navigating to another page in that tab, and verifying that two page handles exist.

Starting URL: https://the-internet.herokuapp.com/windows

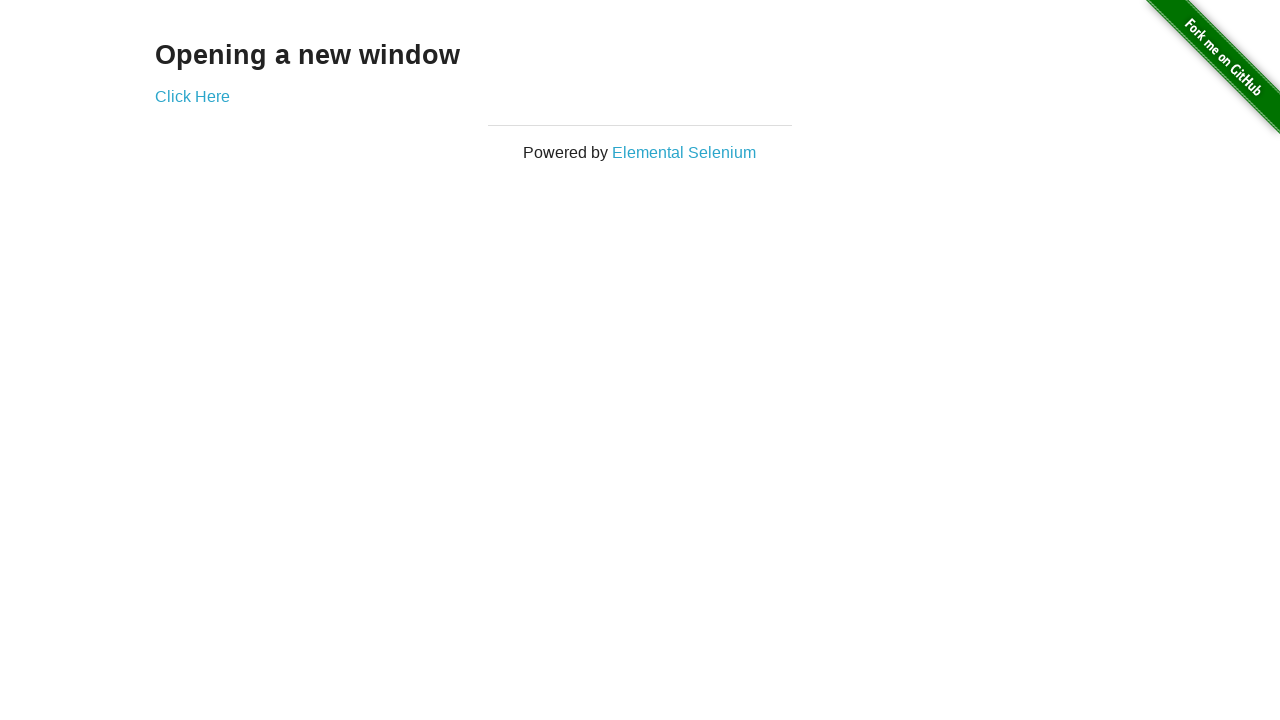

Navigated to the-internet.herokuapp.com/windows
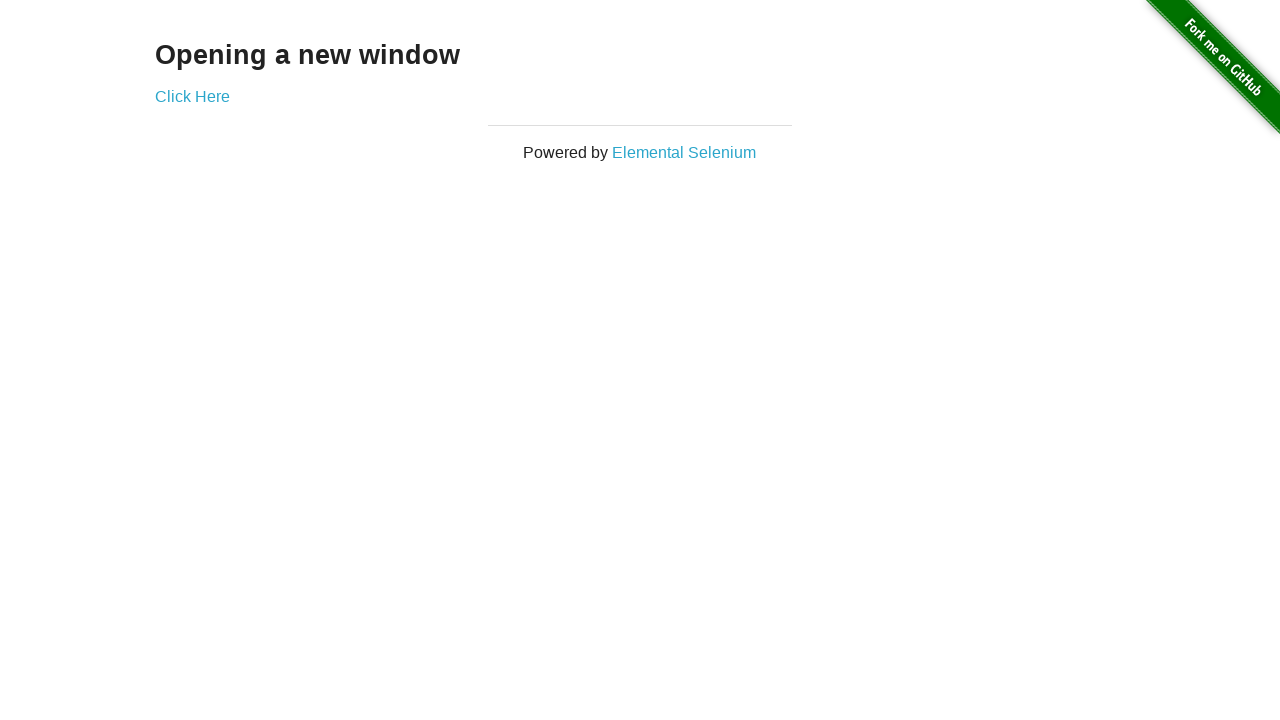

Opened a new tab/page
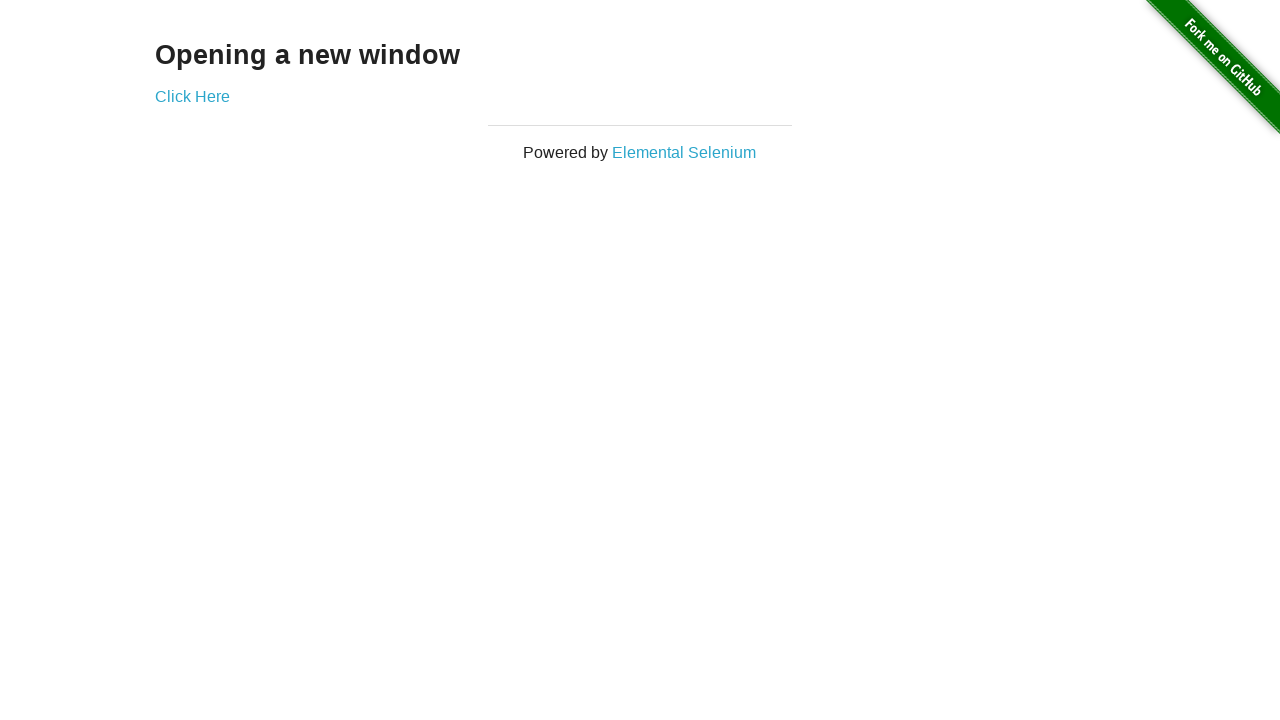

Navigated new tab to the-internet.herokuapp.com/typos
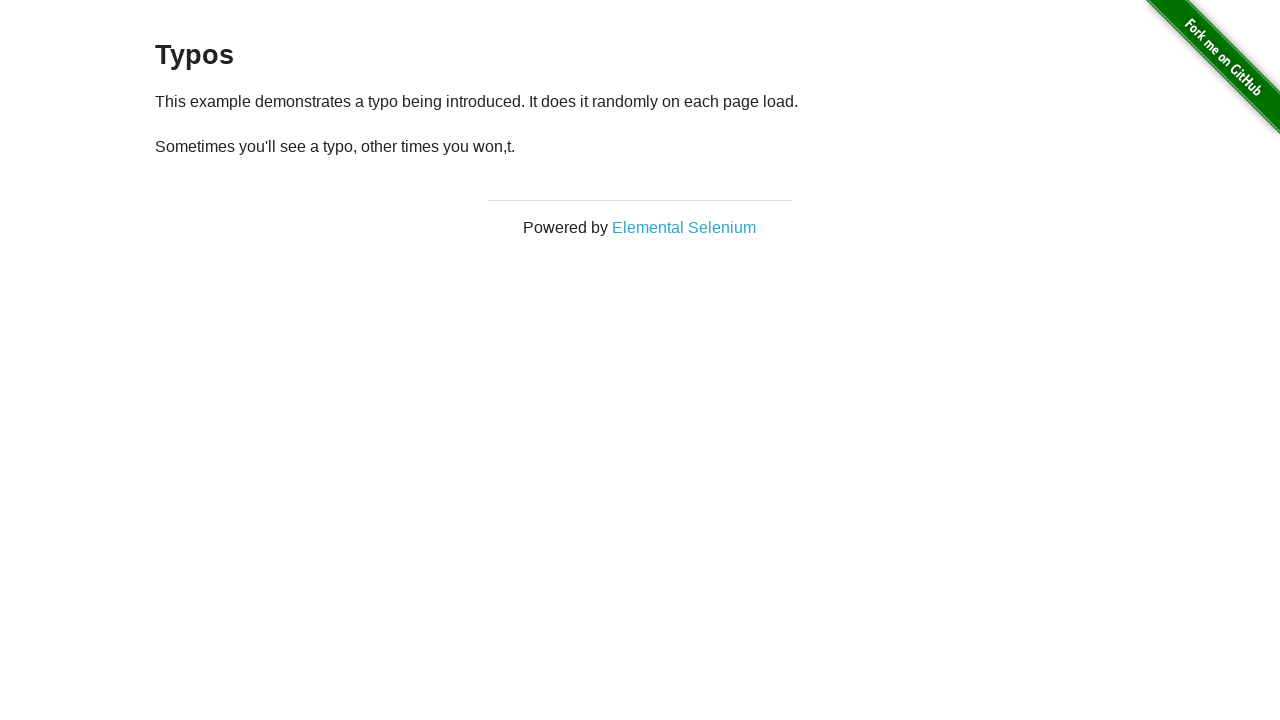

Verified that 2 page handles exist
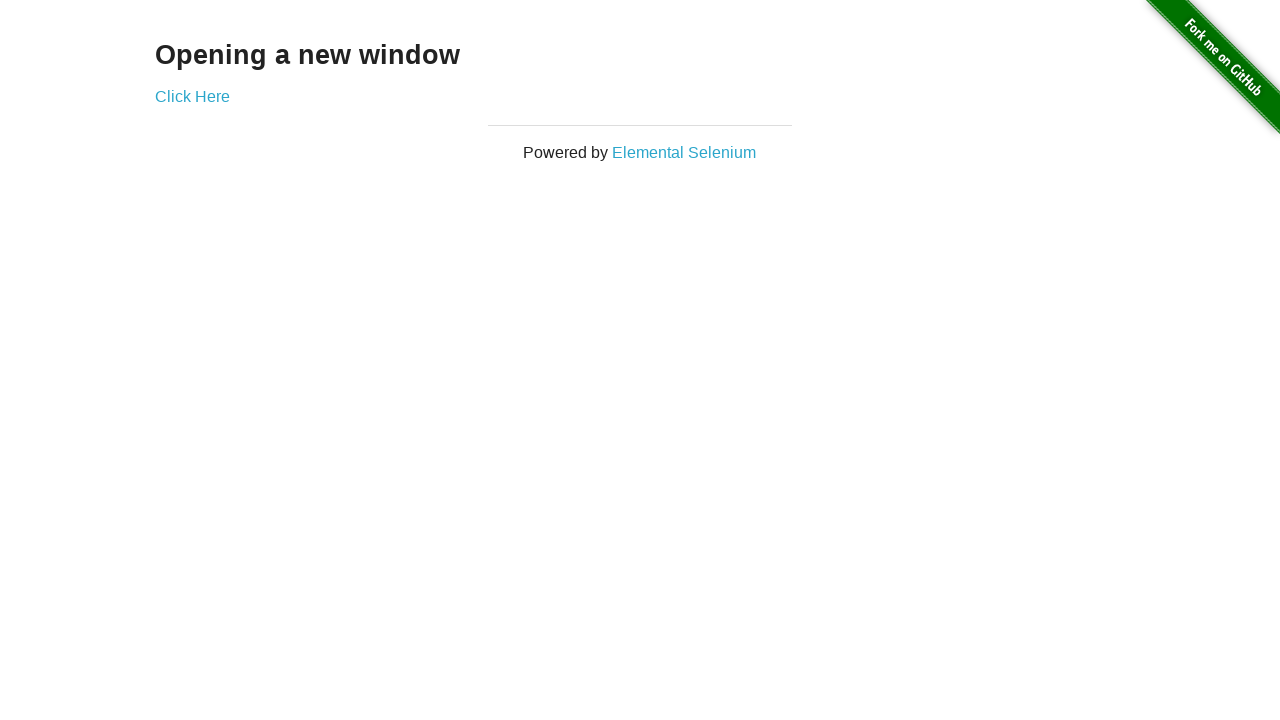

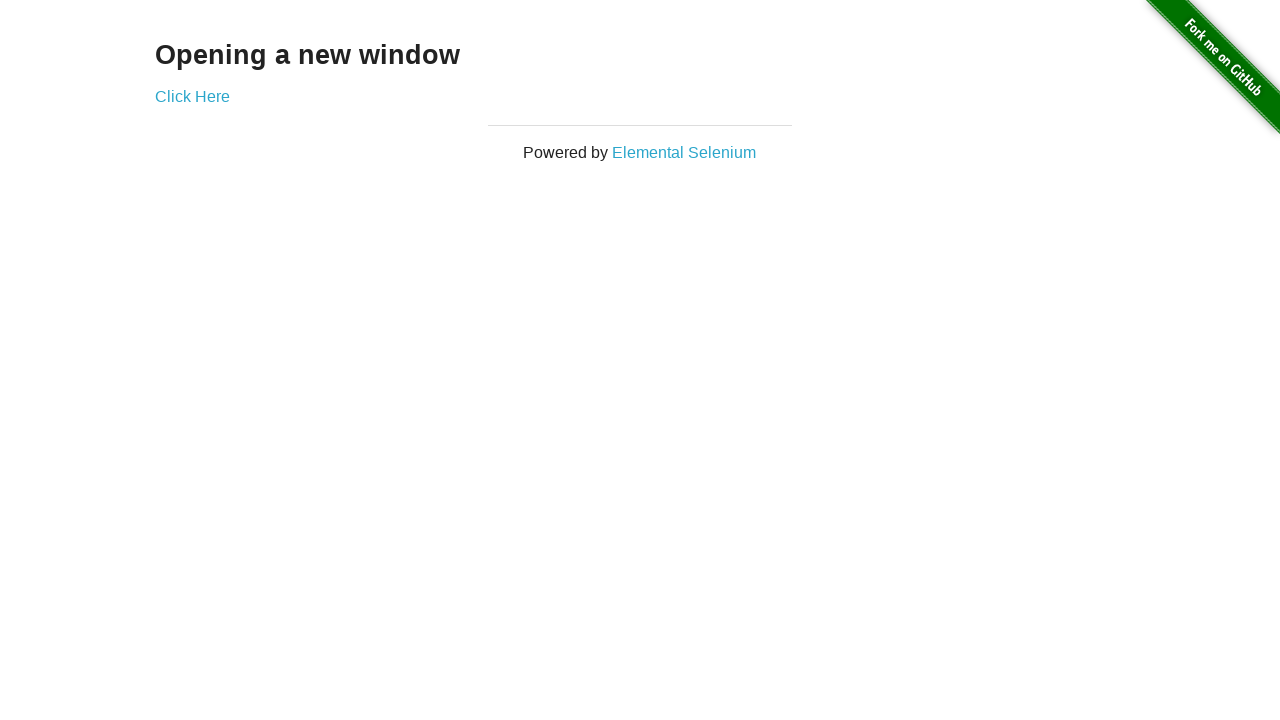